Tests the text box form on DemoQA by filling in name and email fields, submitting the form, and verifying the output displays the entered values.

Starting URL: https://demoqa.com/

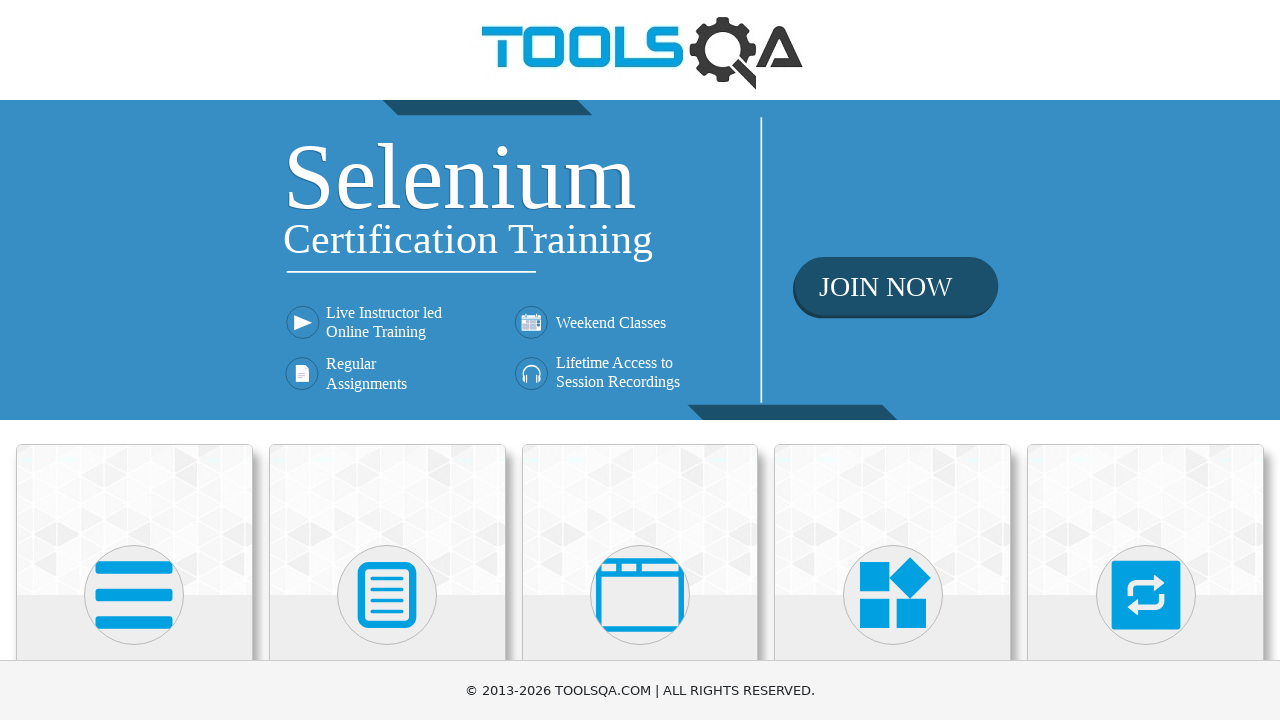

Clicked on Elements card at (134, 520) on xpath=(//div[@class='card-up'])[1]
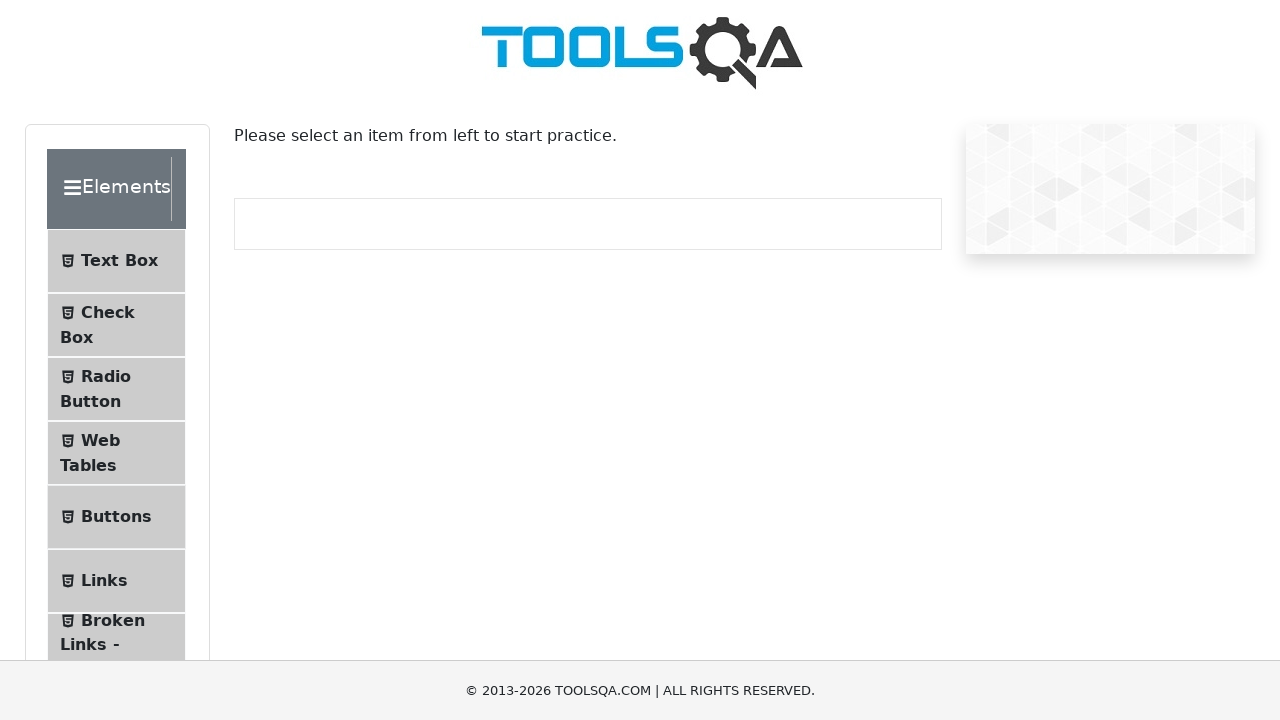

Clicked on Text Box menu item at (119, 261) on xpath=//span[contains(text(), 'Text Box')]
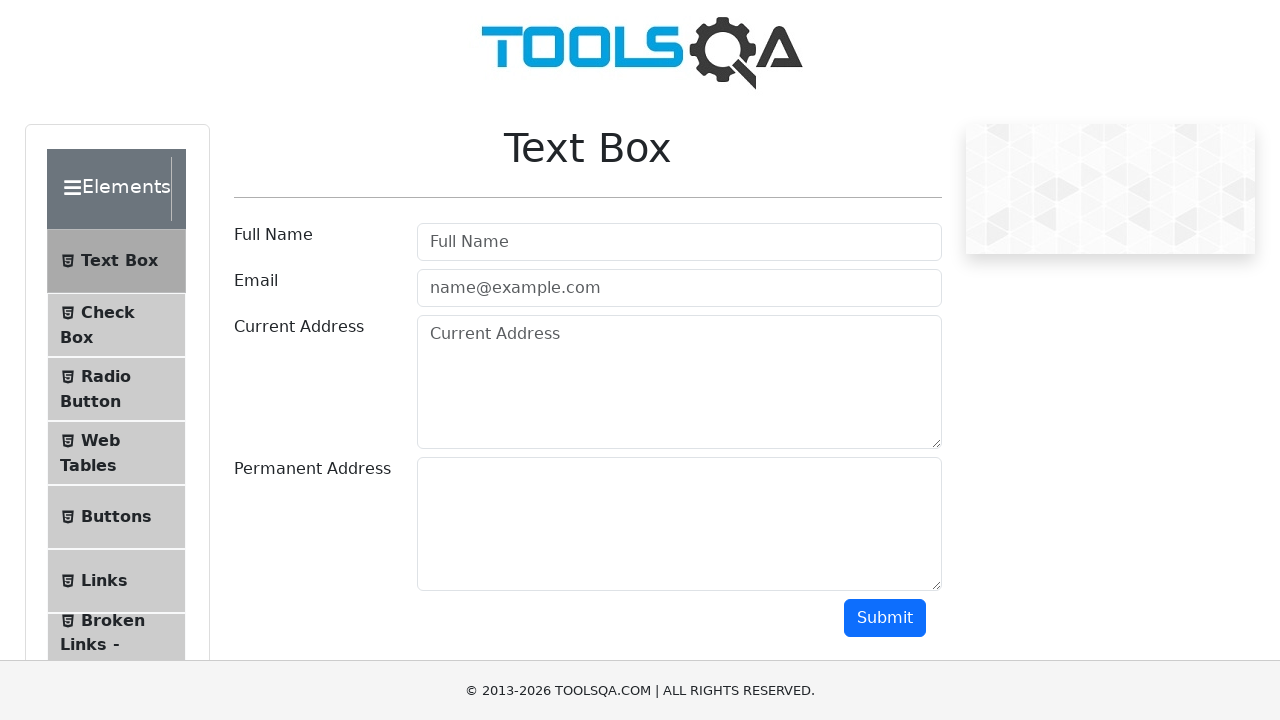

Filled in name field with 'Jane Dou' on #userName
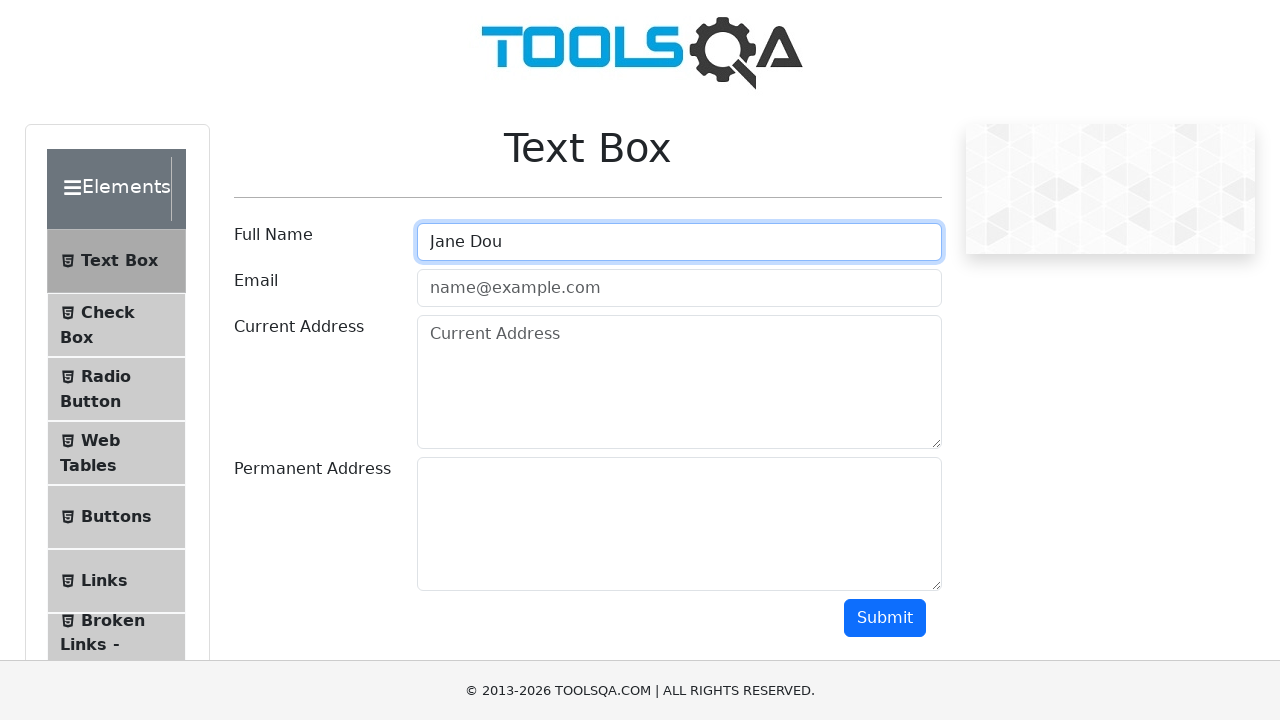

Filled in email field with 'example@example.com' on #userEmail
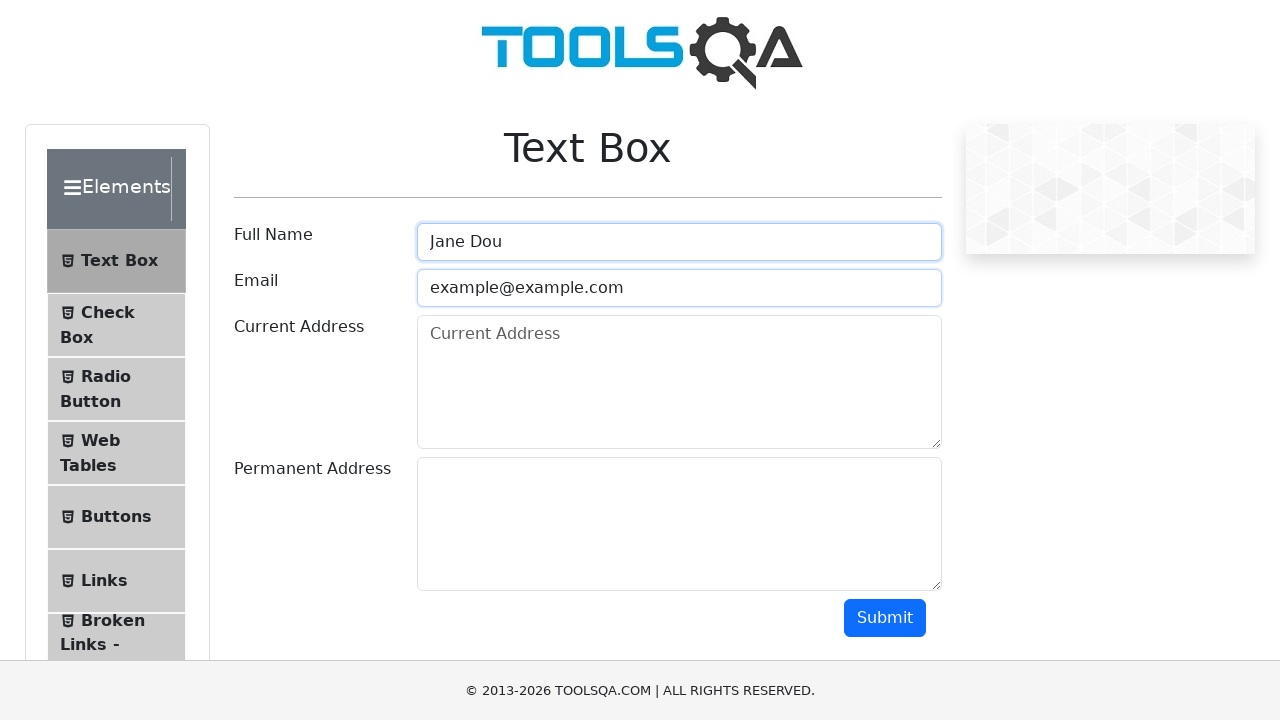

Clicked submit button to submit the form at (885, 618) on #submit
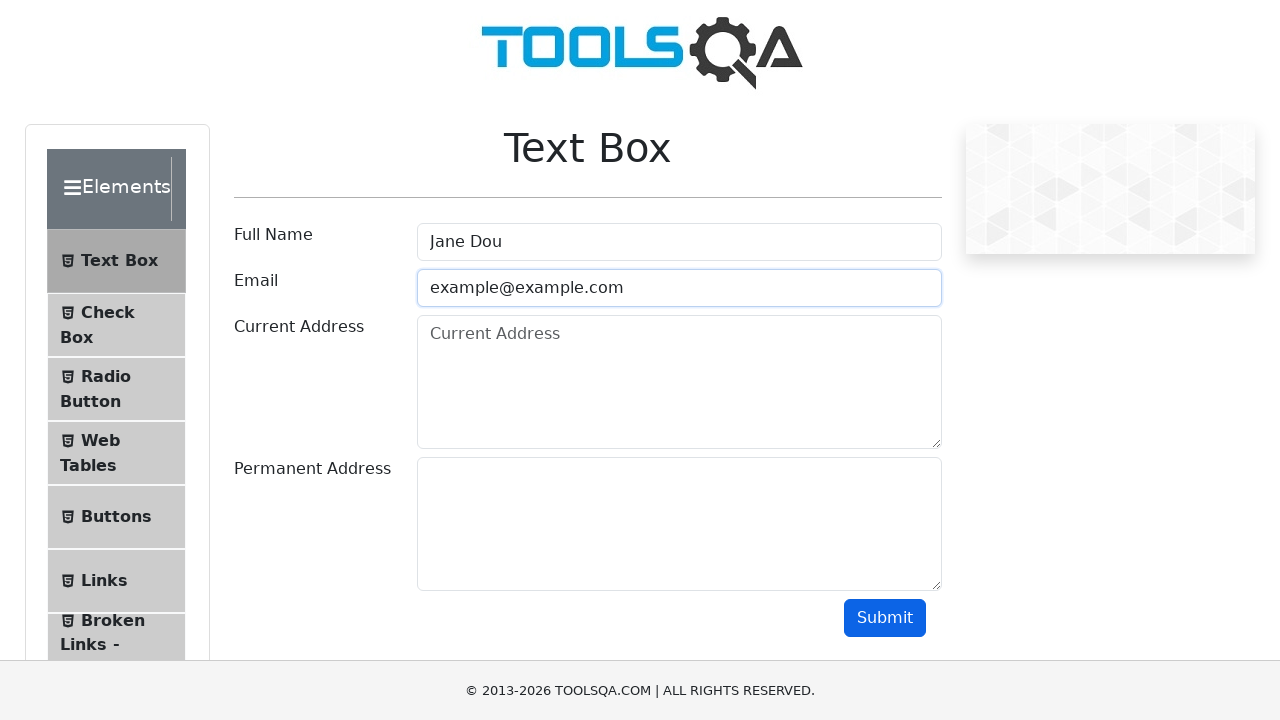

Verified that name output field loaded
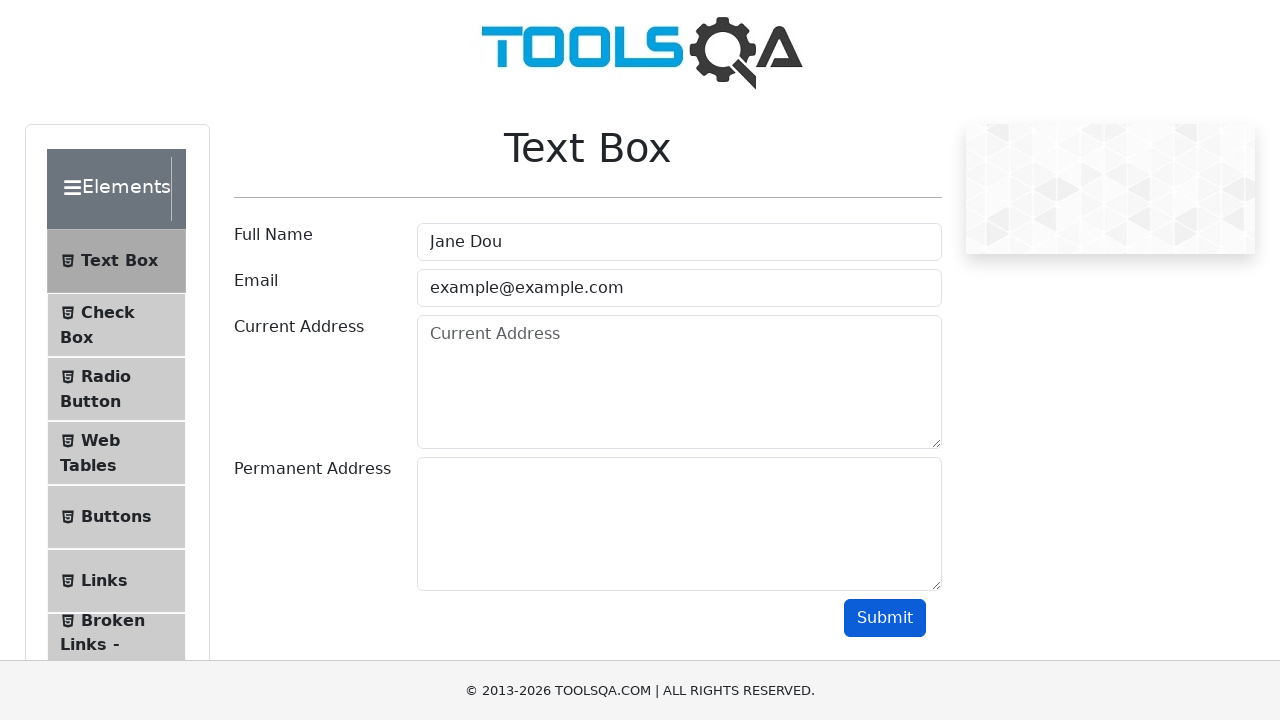

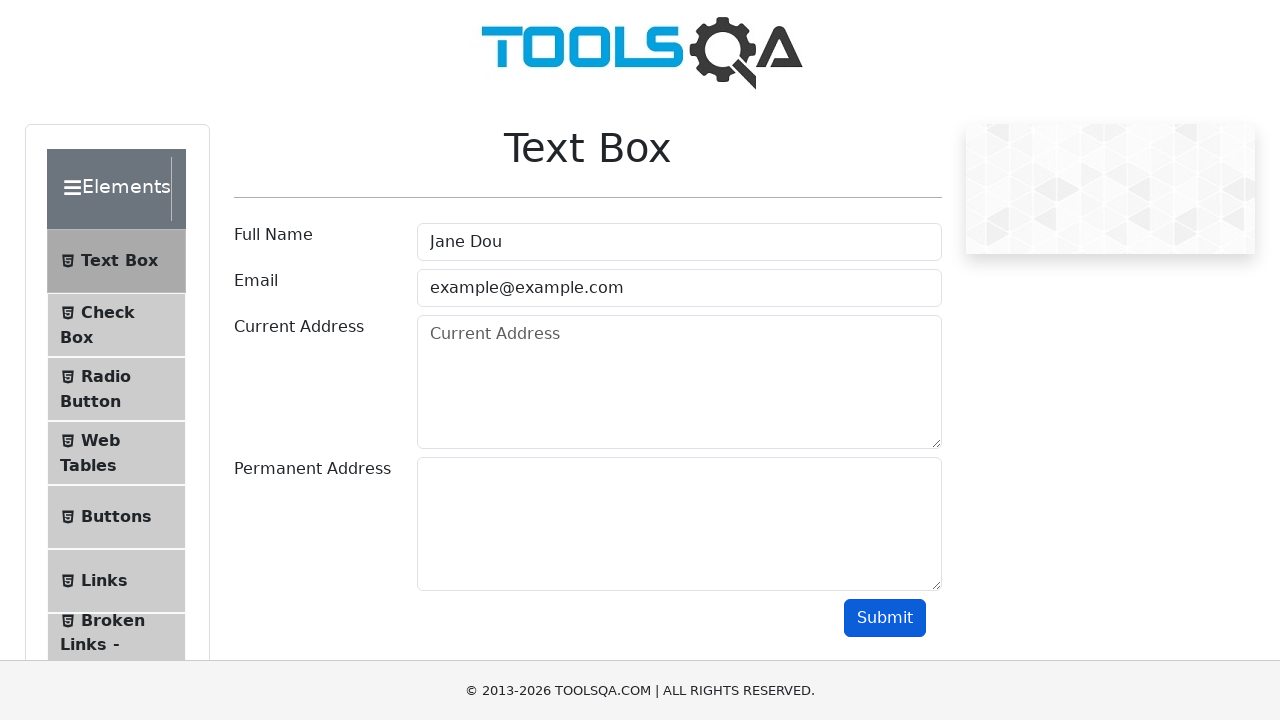